Tests multi-selection functionality by selecting multiple items using click-and-hold and Ctrl+click methods

Starting URL: https://jqueryui.com/selectable/

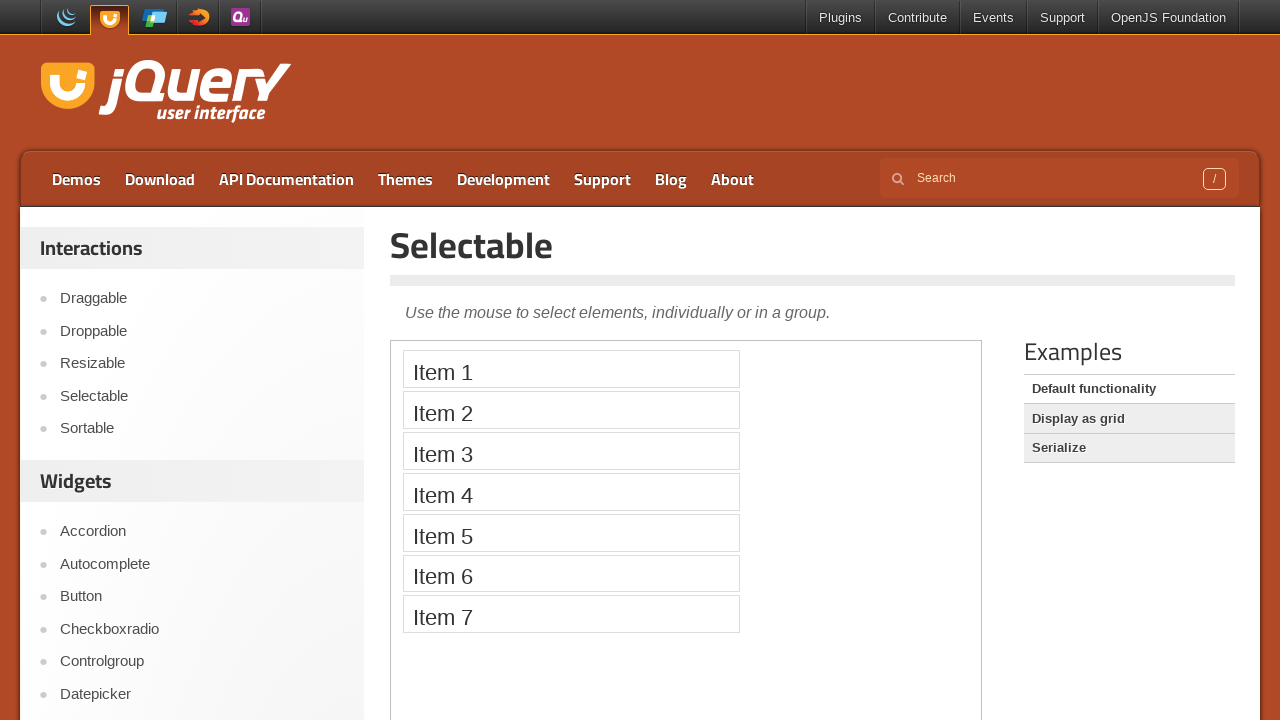

Located iframe containing selectable items
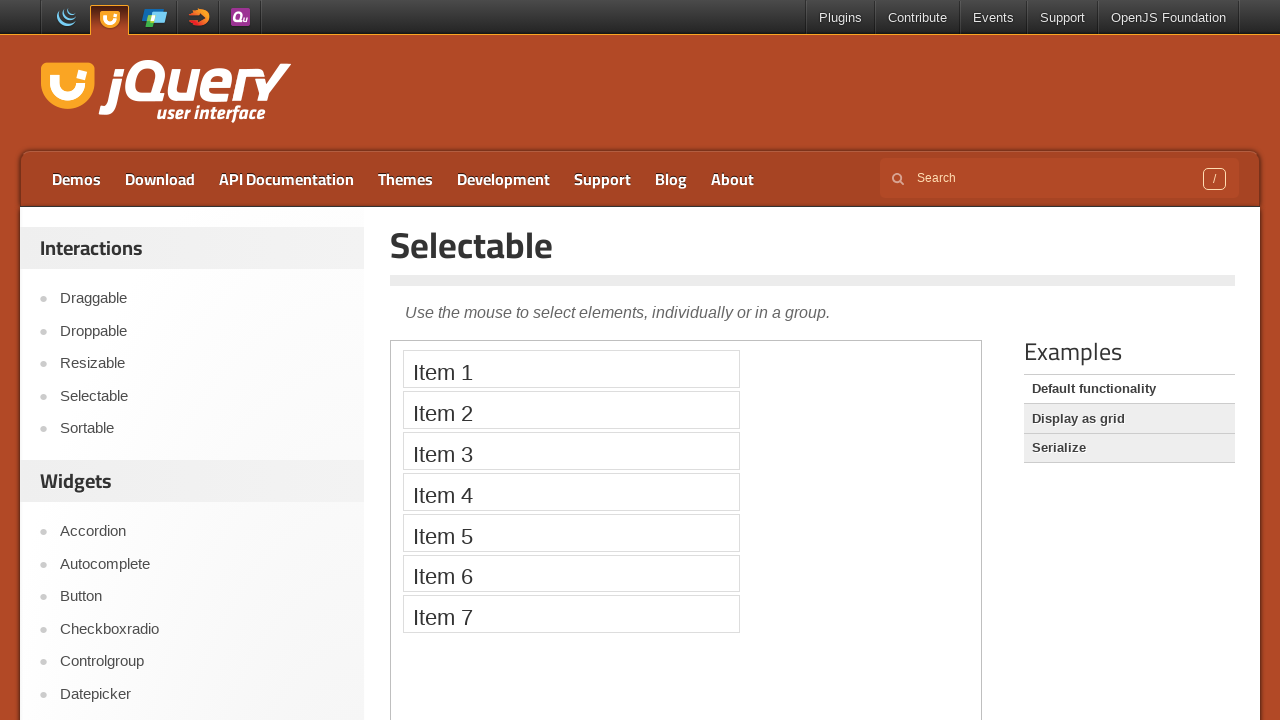

Located Item 1 element
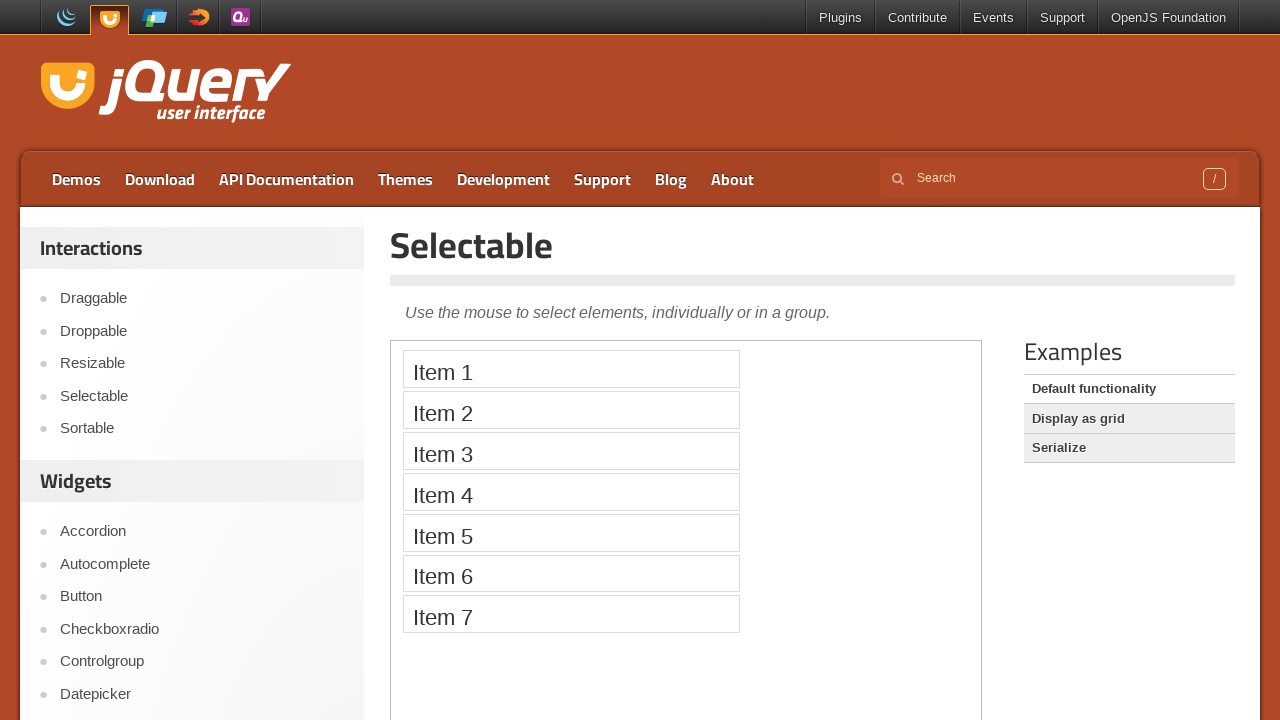

Located Item 3 element
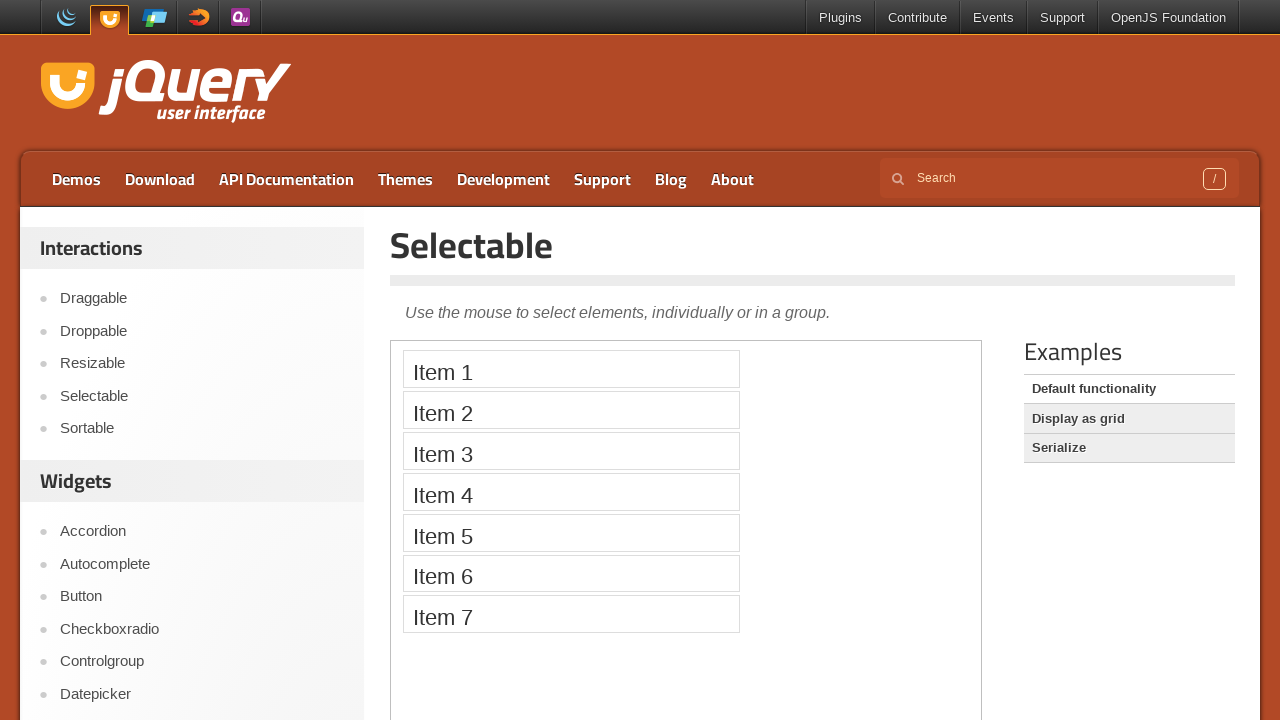

Located Item 5 element
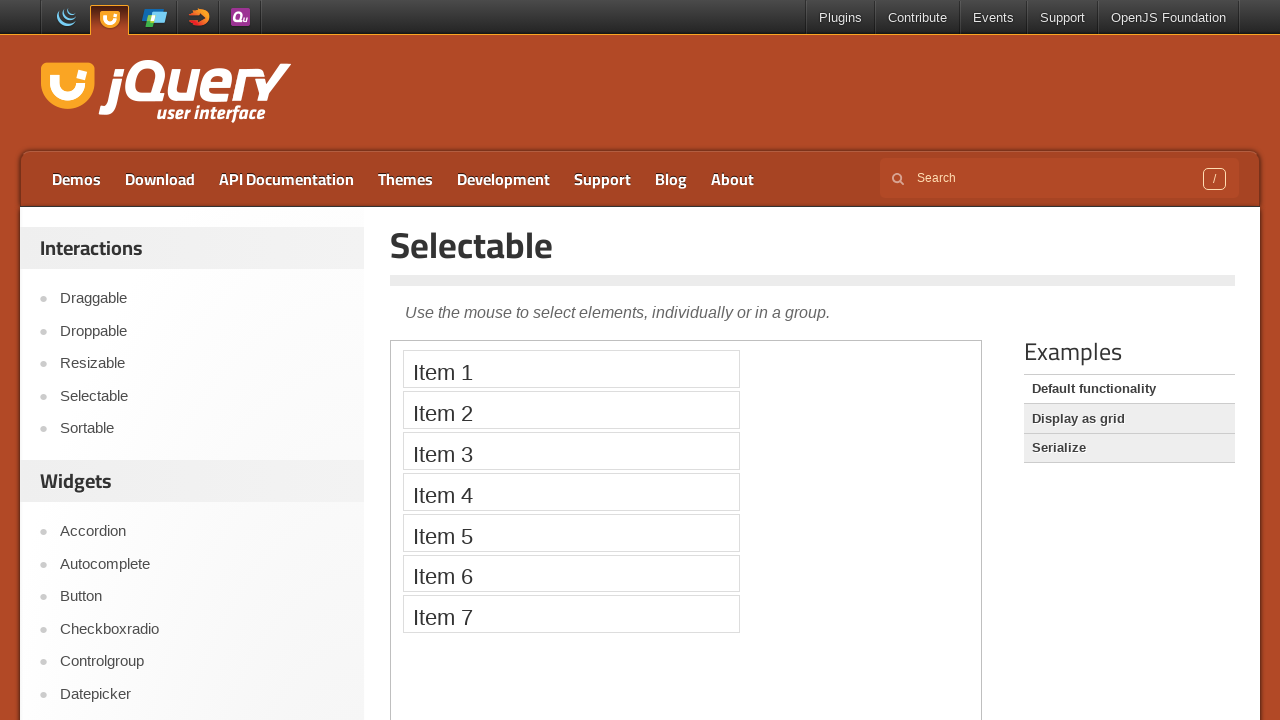

Clicked on Item 1 at (571, 369) on iframe >> nth=0 >> internal:control=enter-frame >> xpath=//li[text()='Item 1']
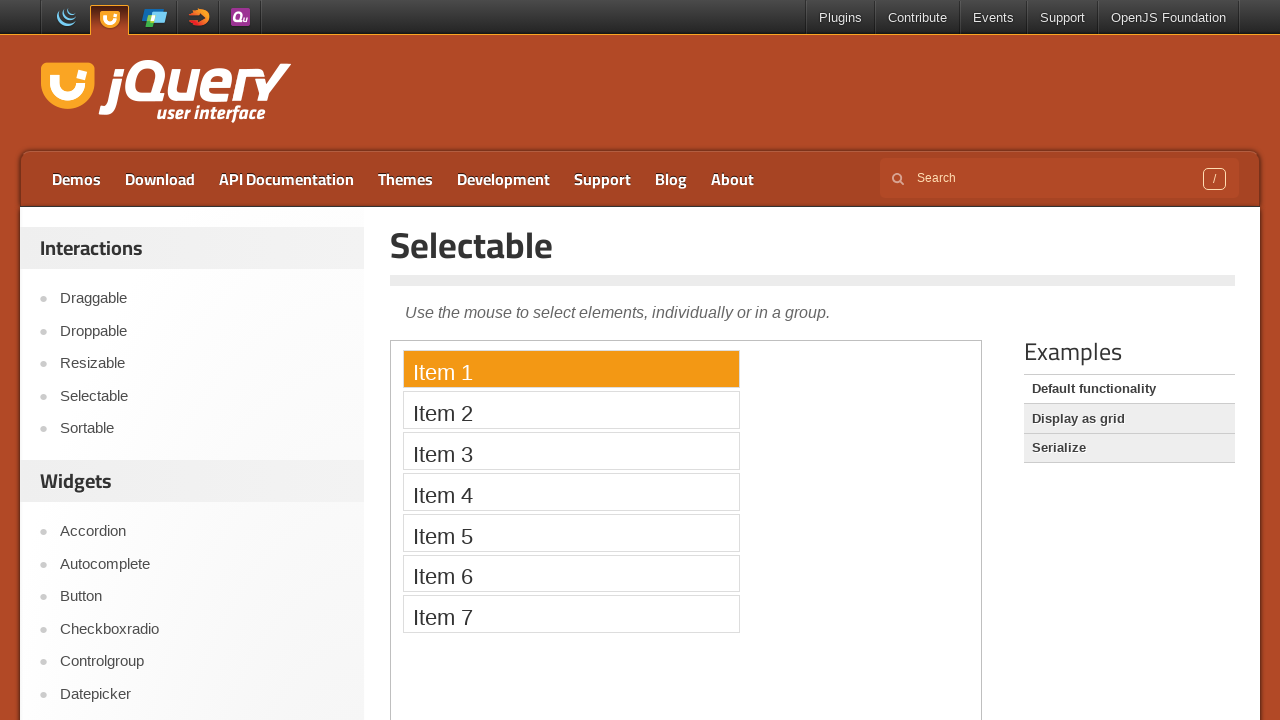

Pressed and held mouse button at (571, 369)
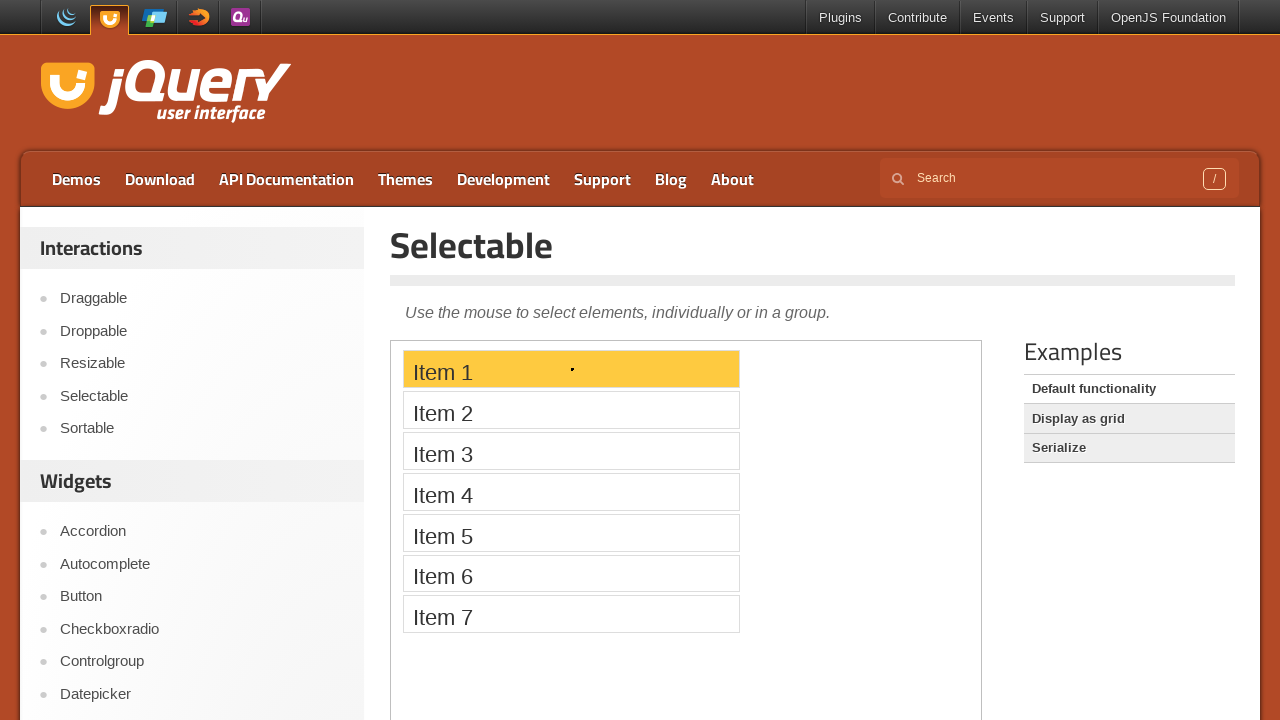

Waited 2 seconds while holding mouse button
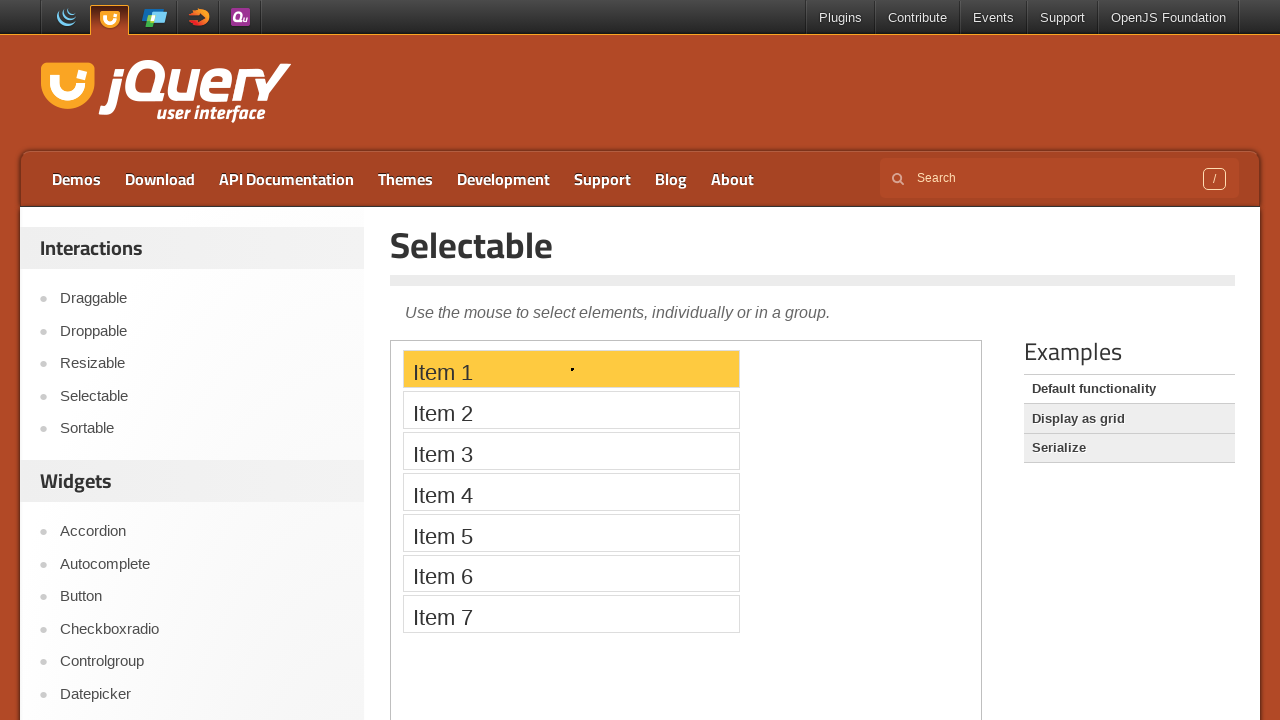

Hovered over Item 3 while holding mouse button at (571, 451) on iframe >> nth=0 >> internal:control=enter-frame >> xpath=//li[text()='Item 3']
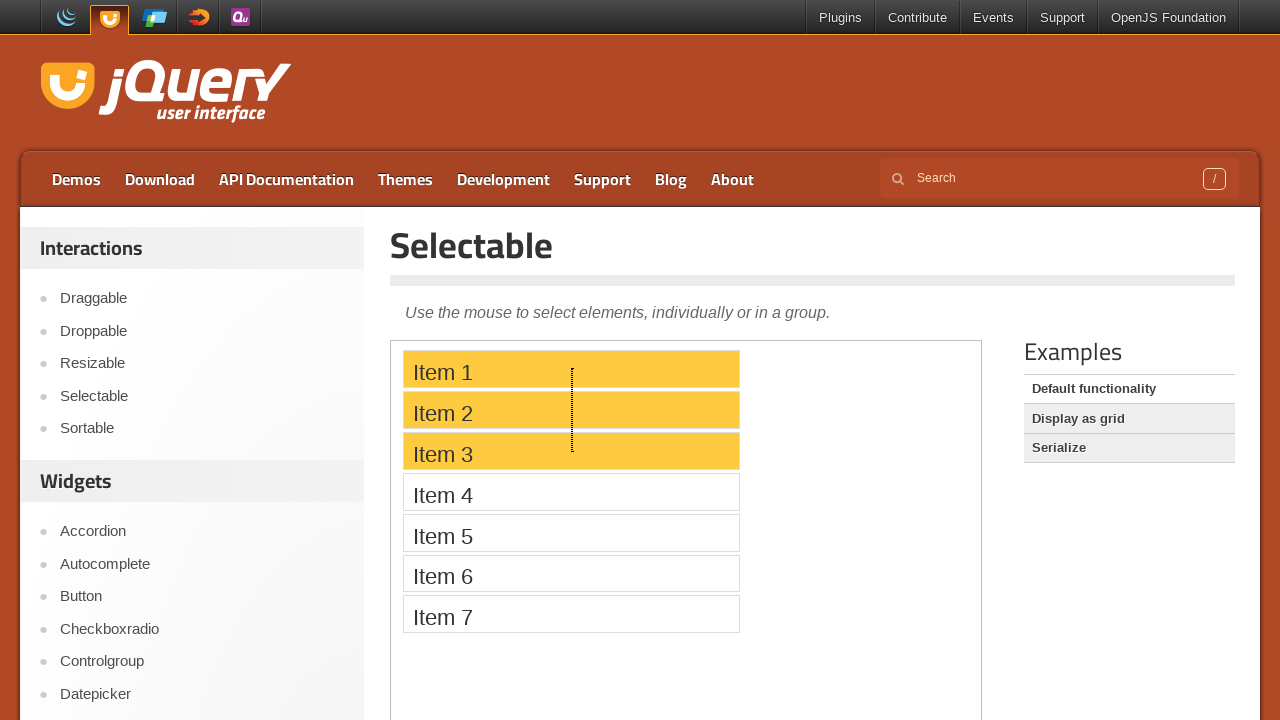

Waited 2 seconds while hovering over Item 3
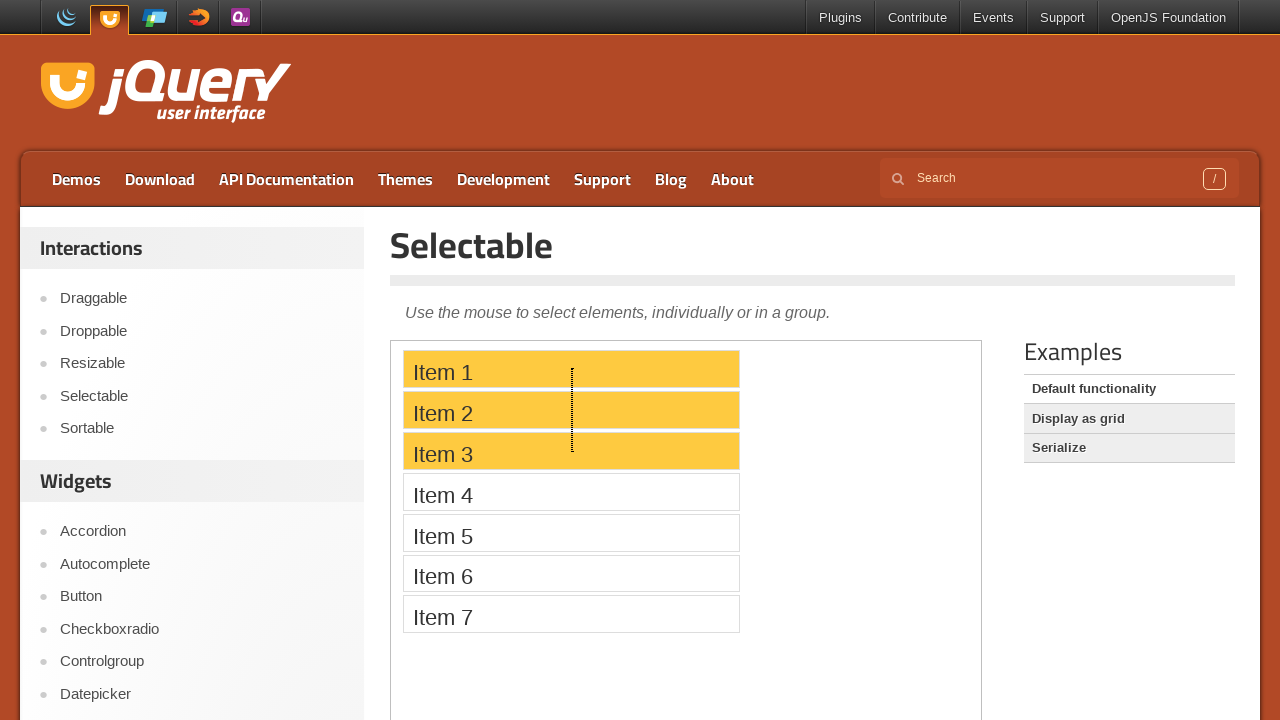

Hovered over Item 5 while holding mouse button at (571, 532) on iframe >> nth=0 >> internal:control=enter-frame >> xpath=//li[text()='Item 5']
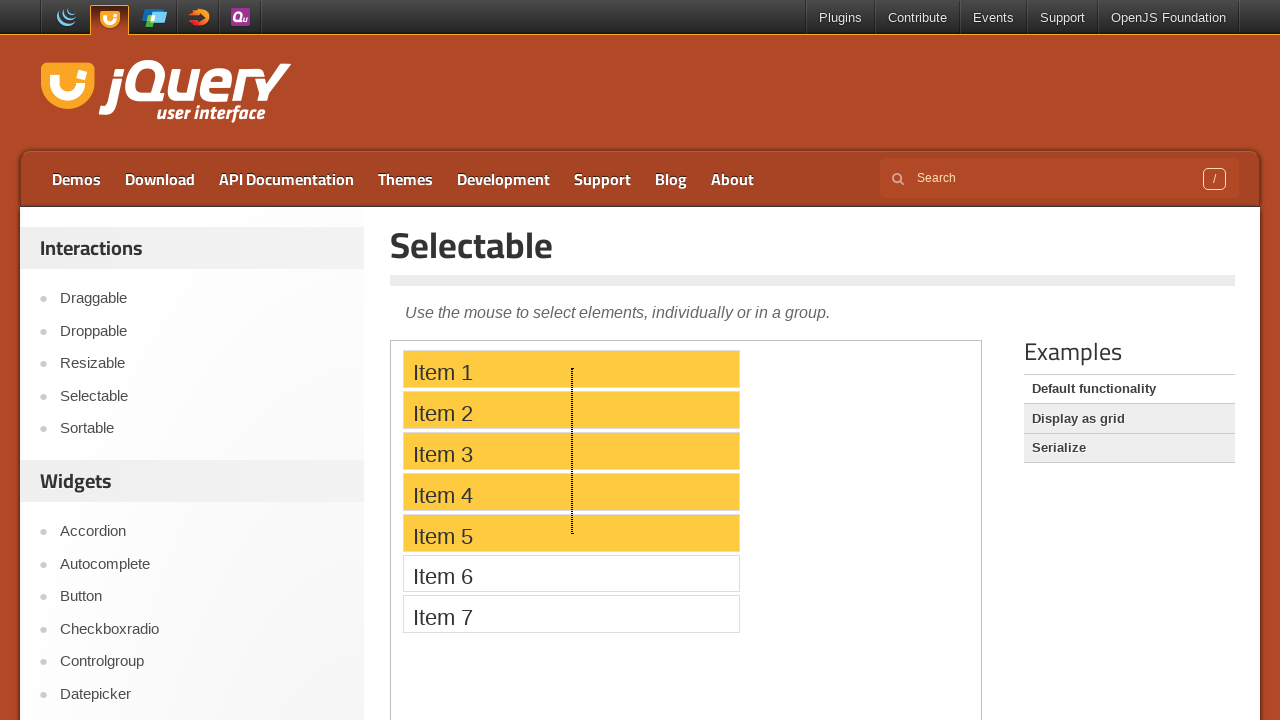

Released mouse button, completing click-and-hold selection from Item 1 to Item 5 at (571, 532)
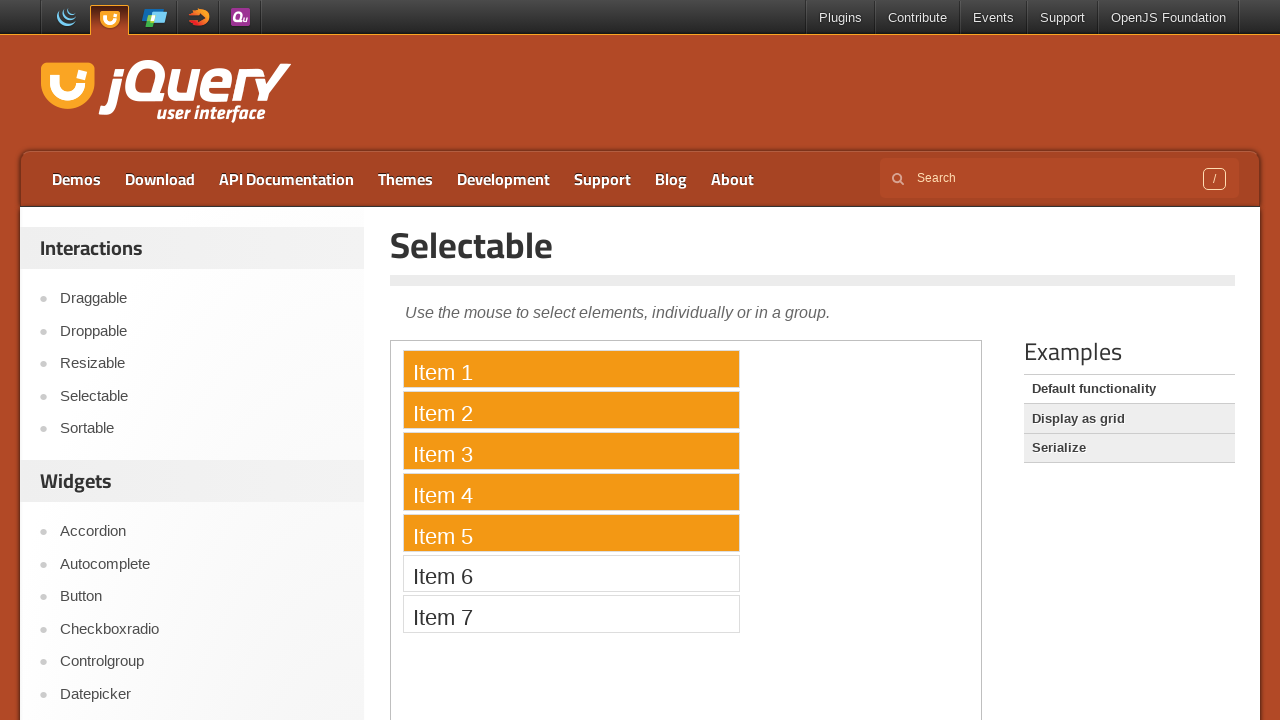

Pressed down Control key for multi-selection
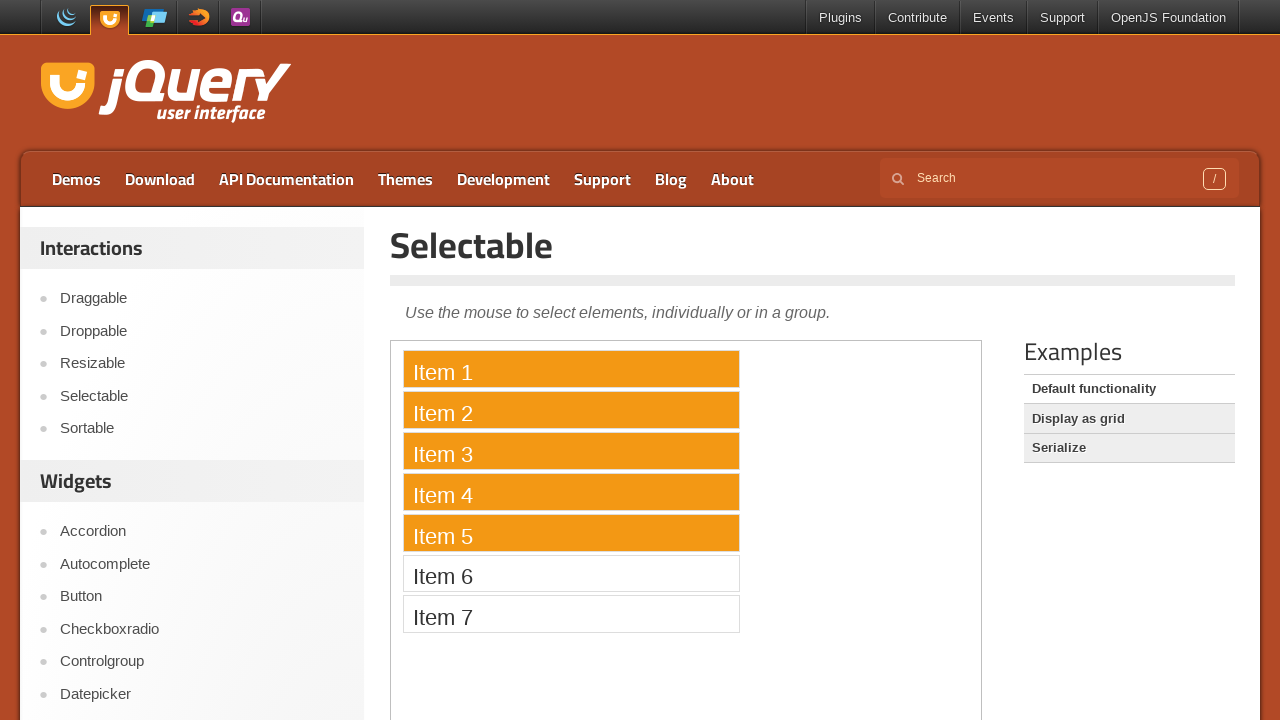

Ctrl+clicked Item 1 for multi-selection at (571, 369) on iframe >> nth=0 >> internal:control=enter-frame >> xpath=//li[text()='Item 1']
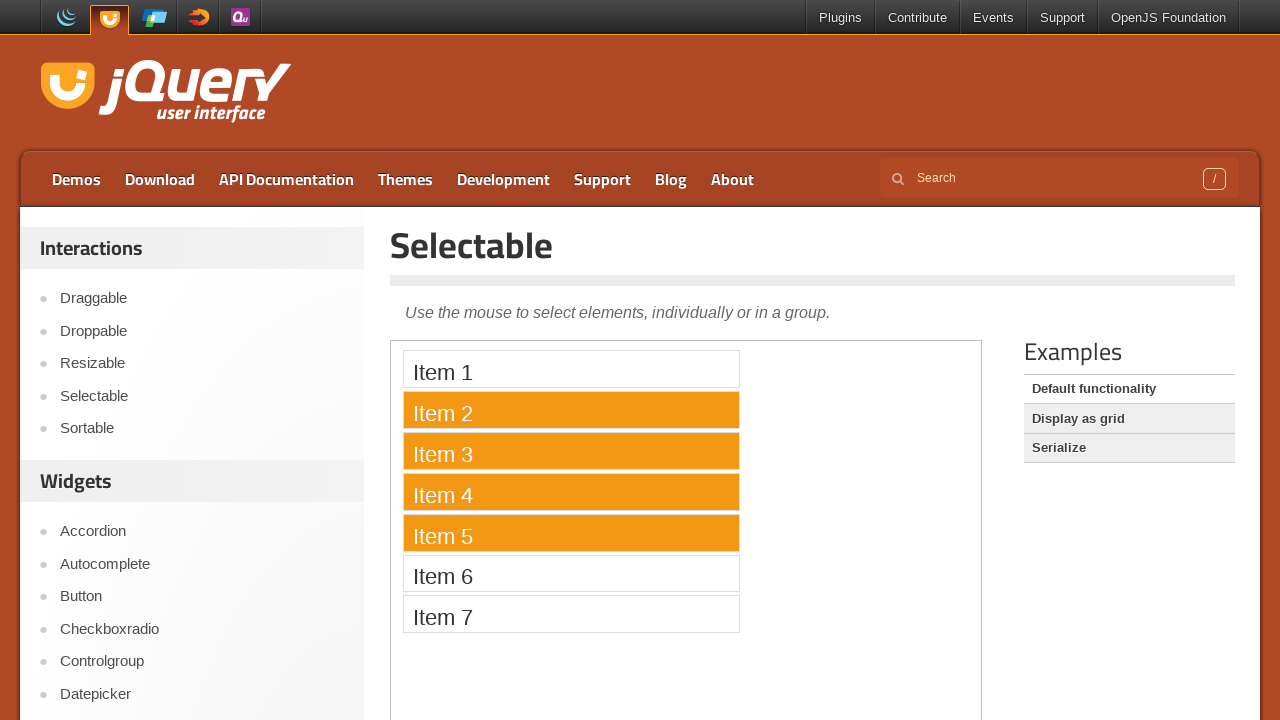

Waited 1 second after Ctrl+clicking Item 1
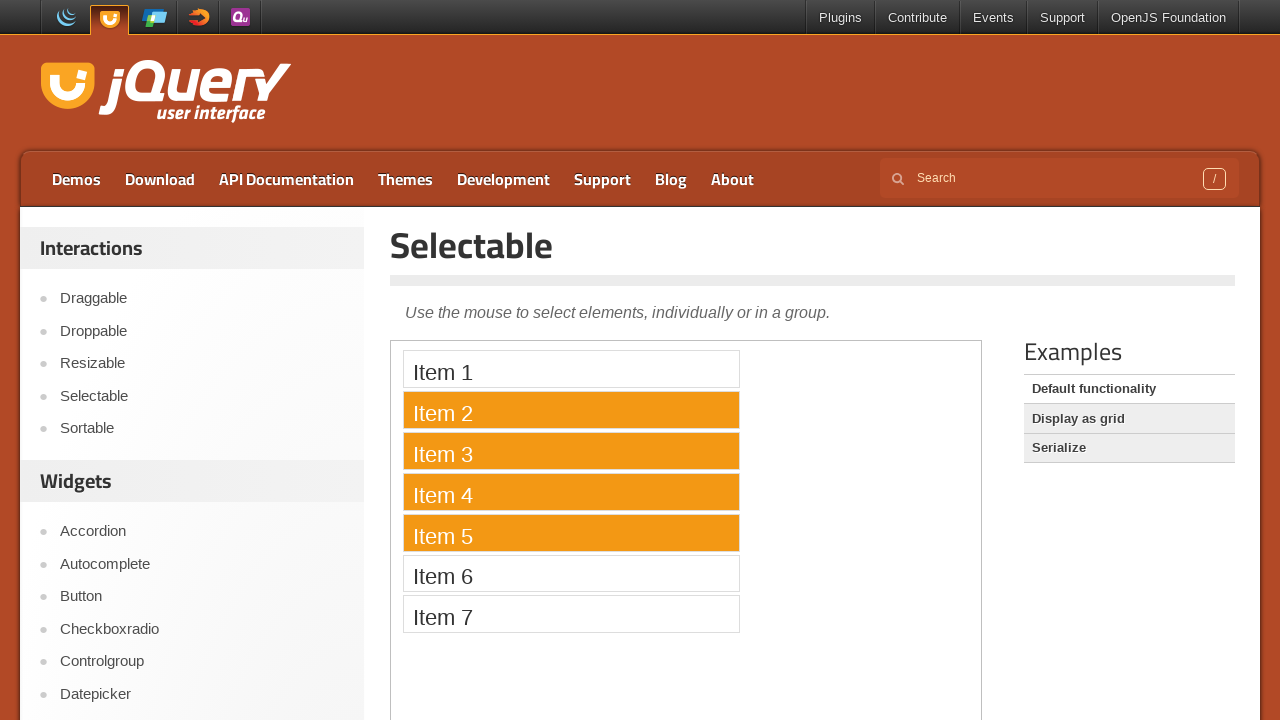

Ctrl+clicked Item 3 for multi-selection at (571, 451) on iframe >> nth=0 >> internal:control=enter-frame >> xpath=//li[text()='Item 3']
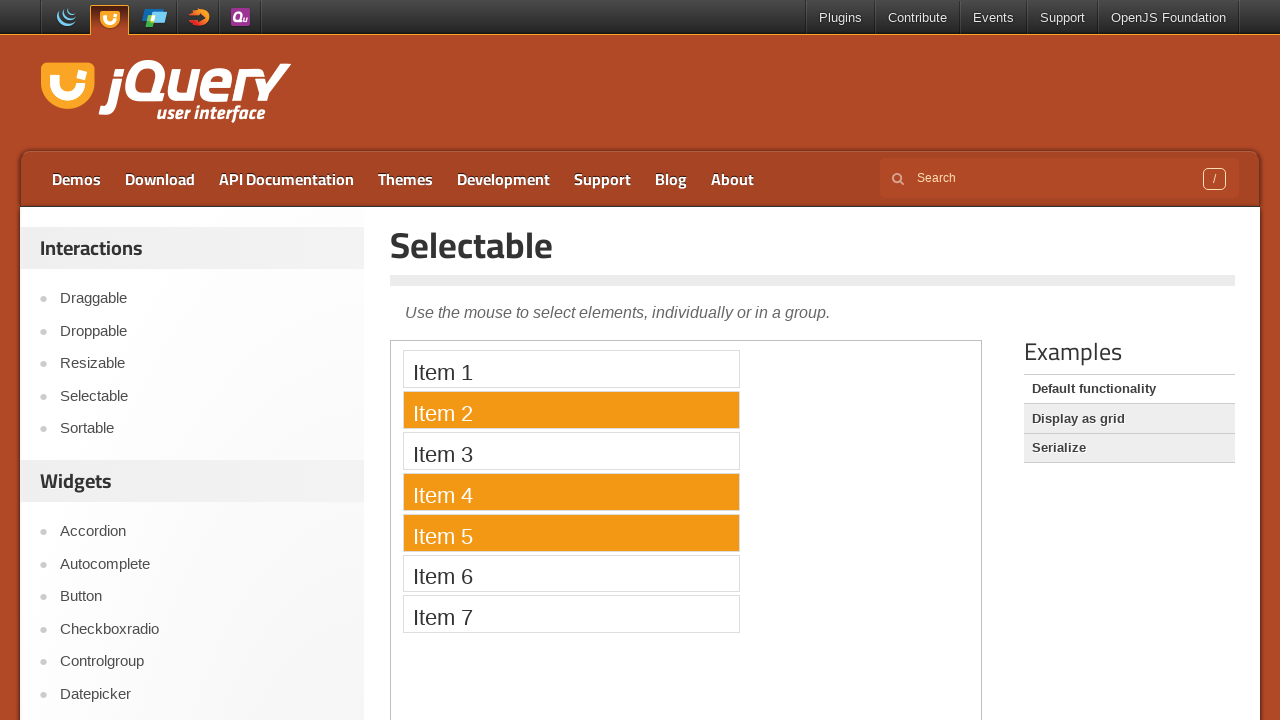

Waited 1 second after Ctrl+clicking Item 3
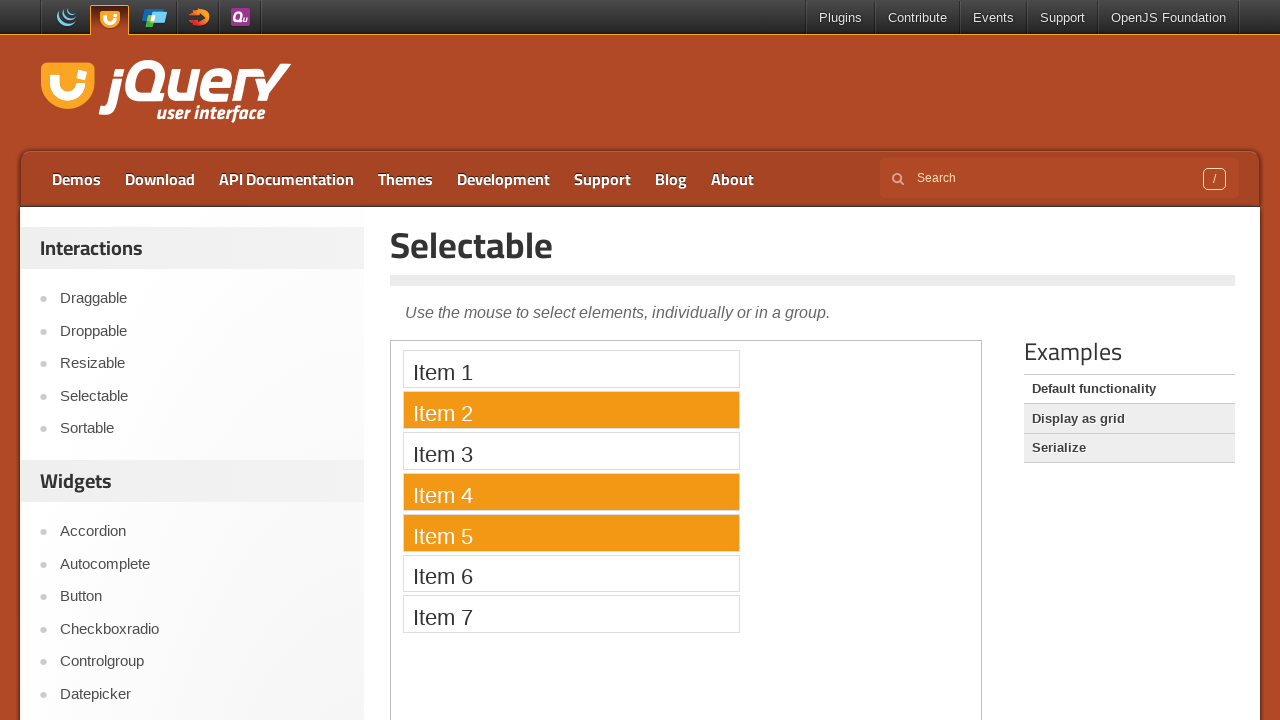

Ctrl+clicked Item 5 for multi-selection at (571, 532) on iframe >> nth=0 >> internal:control=enter-frame >> xpath=//li[text()='Item 5']
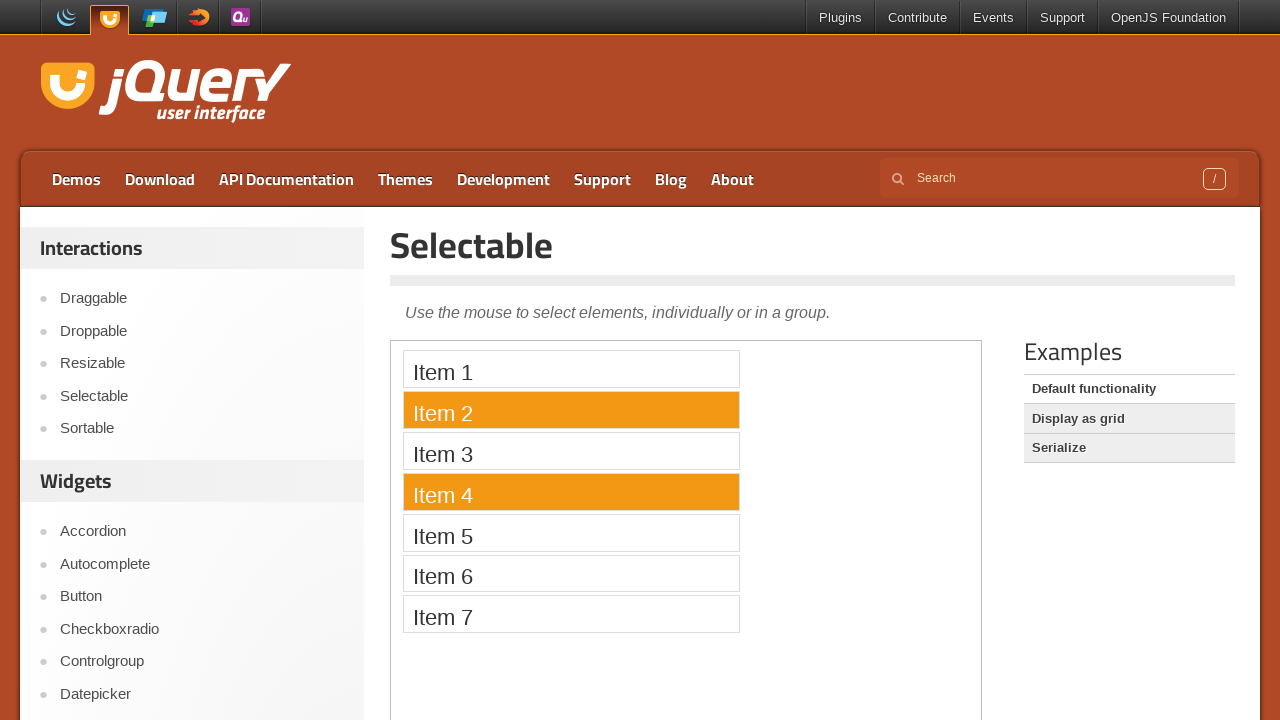

Waited 1 second after Ctrl+clicking Item 5
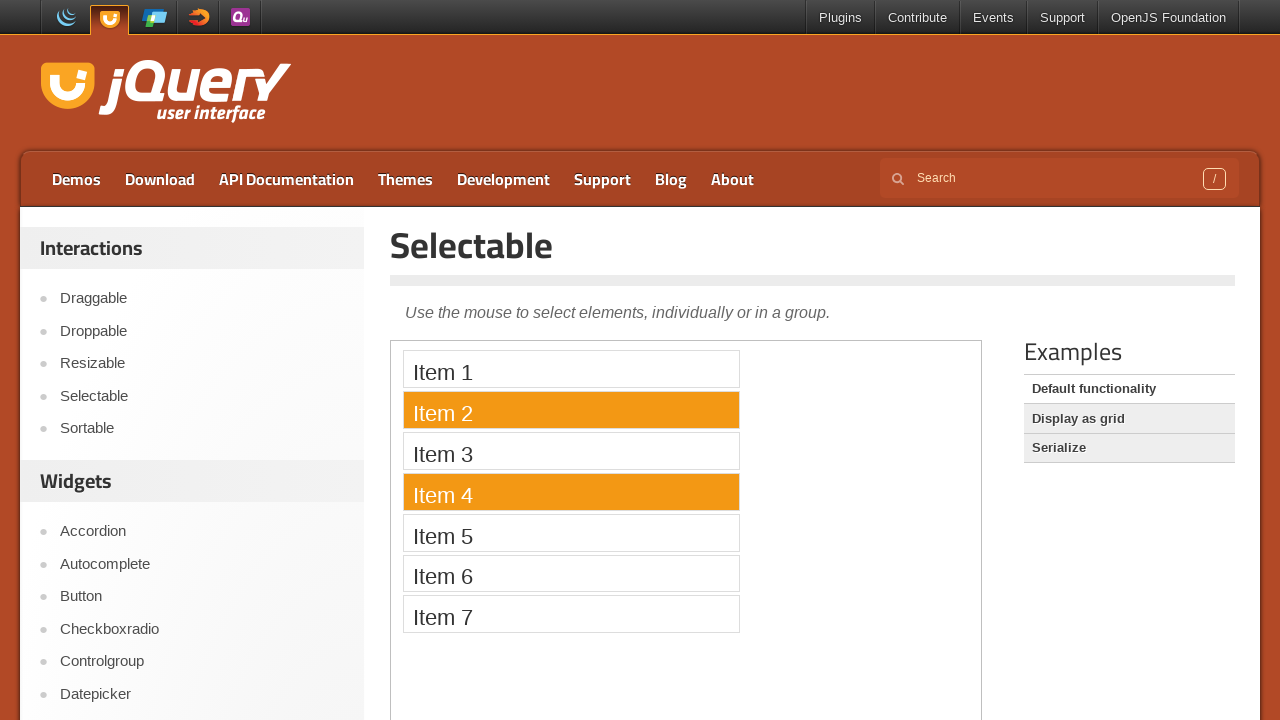

Released Control key, completing multi-selection of Items 1, 3, and 5
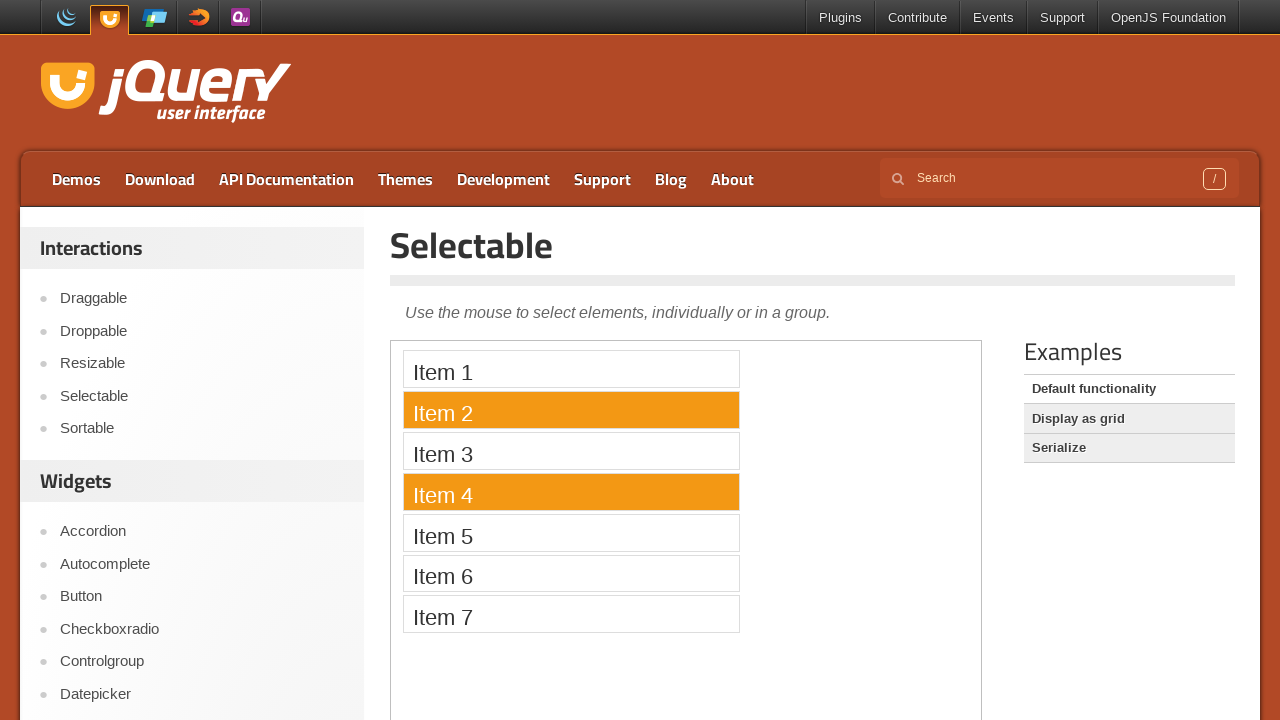

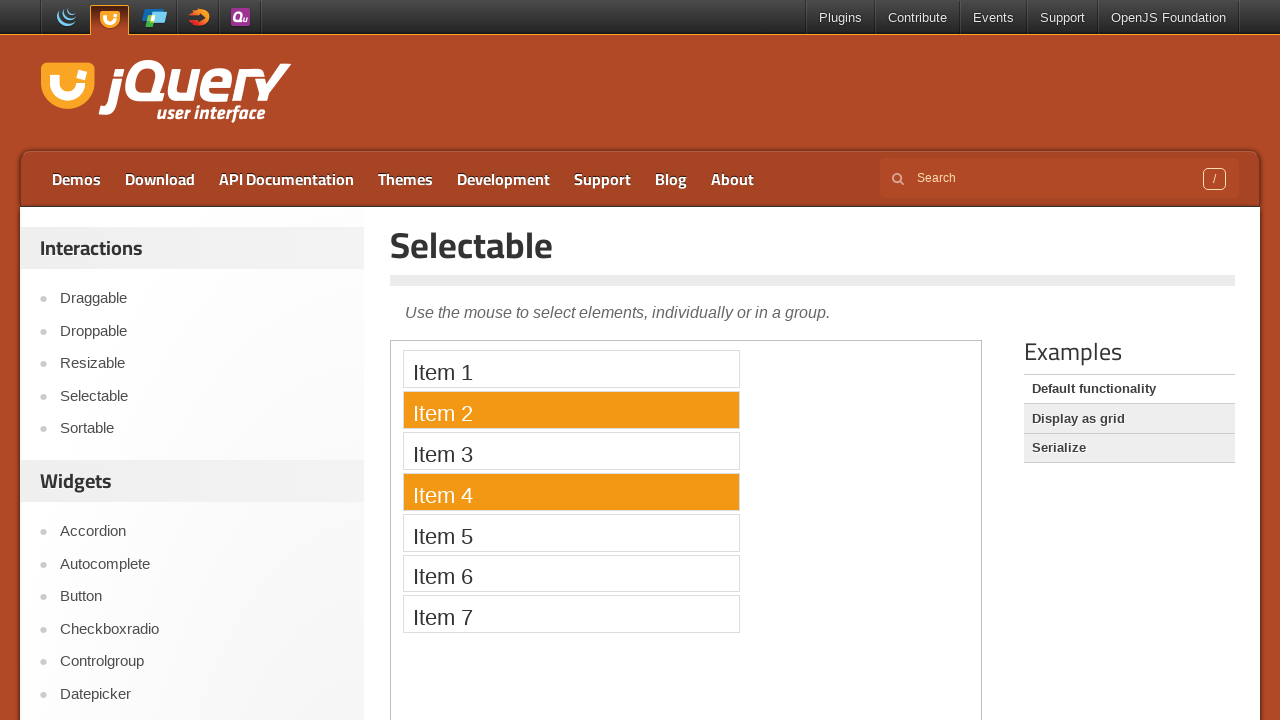